Searches through a fixed header table to find information about a person named Jack

Starting URL: https://rahulshettyacademy.com/AutomationPractice/

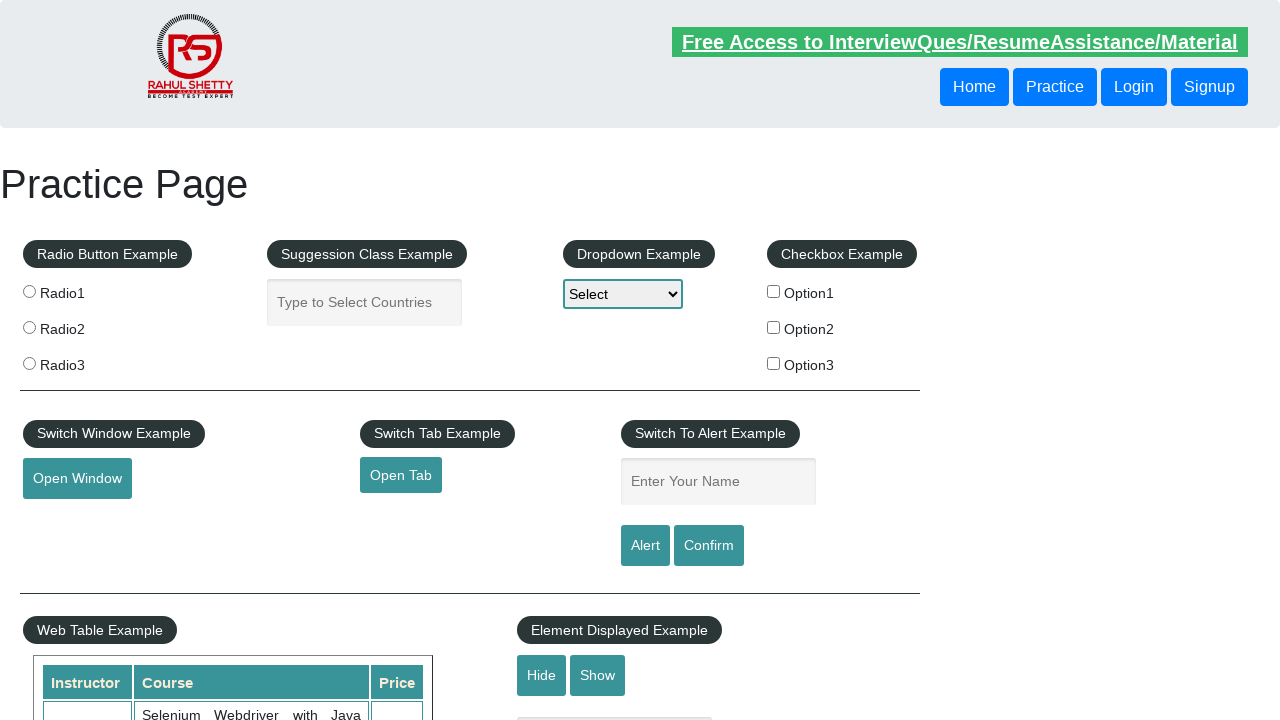

Waited for fixed header table to load
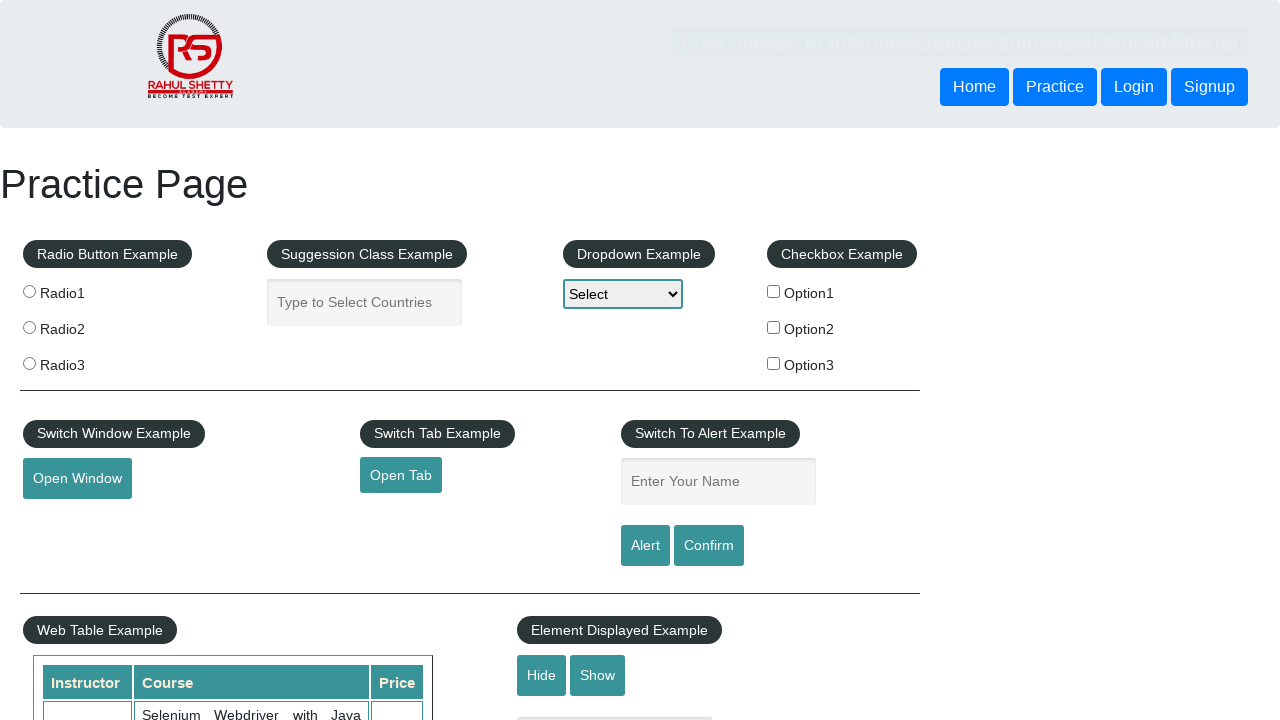

Retrieved all rows from fixed header table
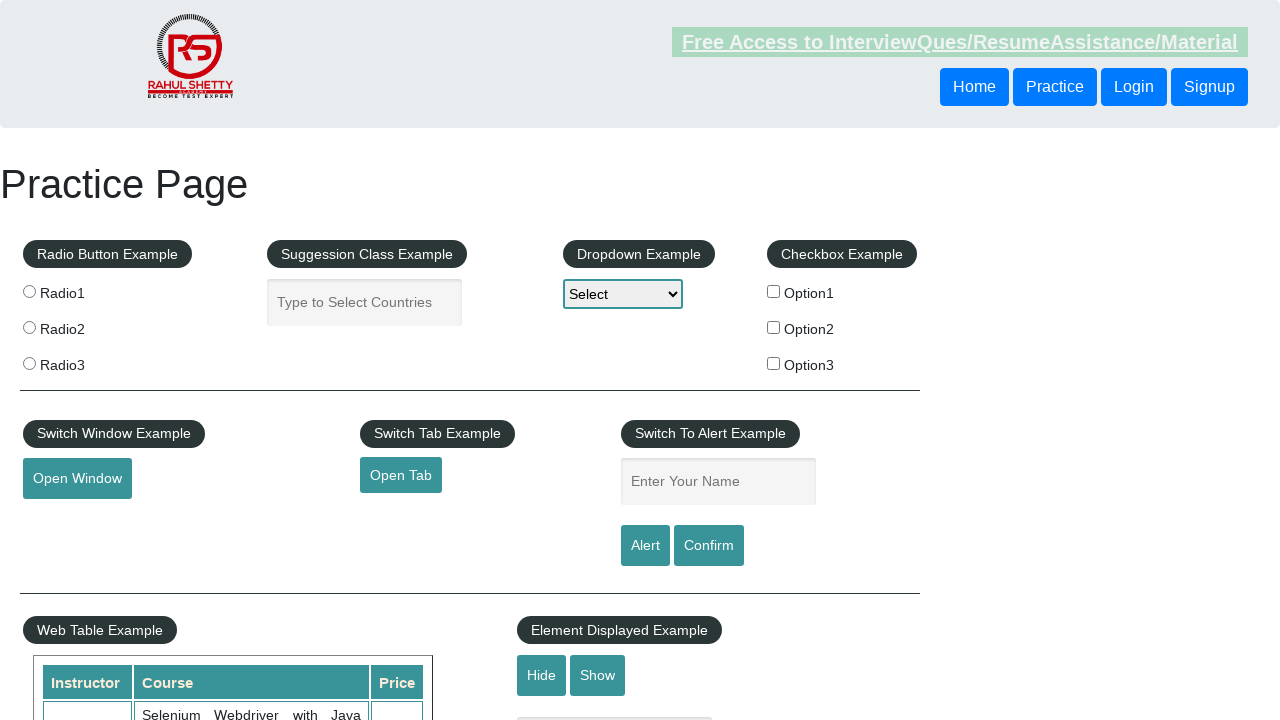

Found Jack in table - extracting information
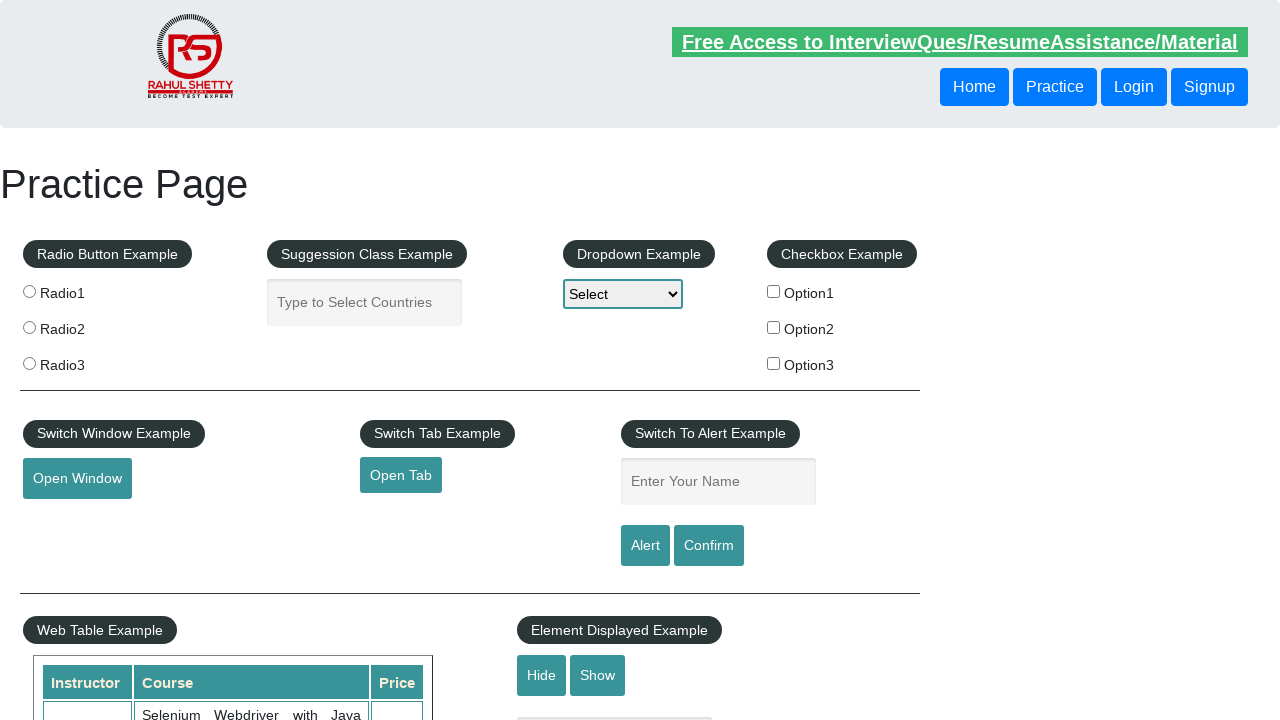

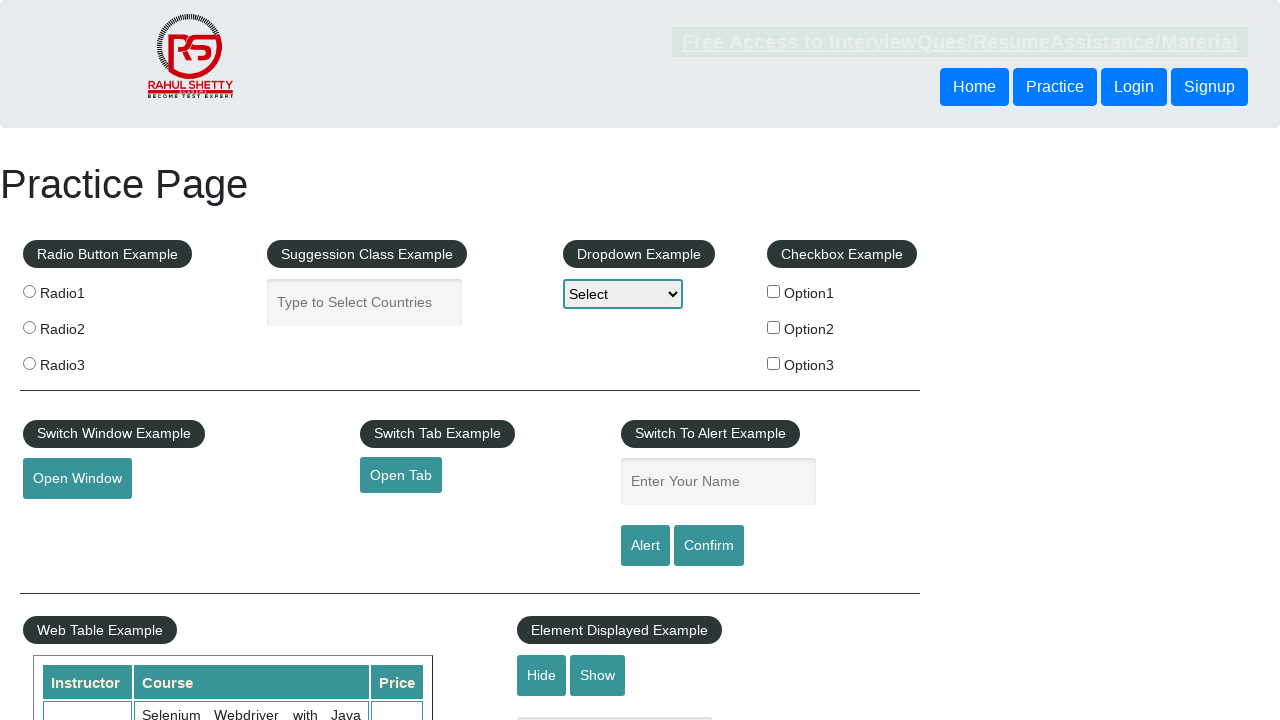